Tests form interaction on MyContactForm website by filling in username and password fields, then navigating to Sample Forms section and scrolling to the submit button

Starting URL: https://www.mycontactform.com/

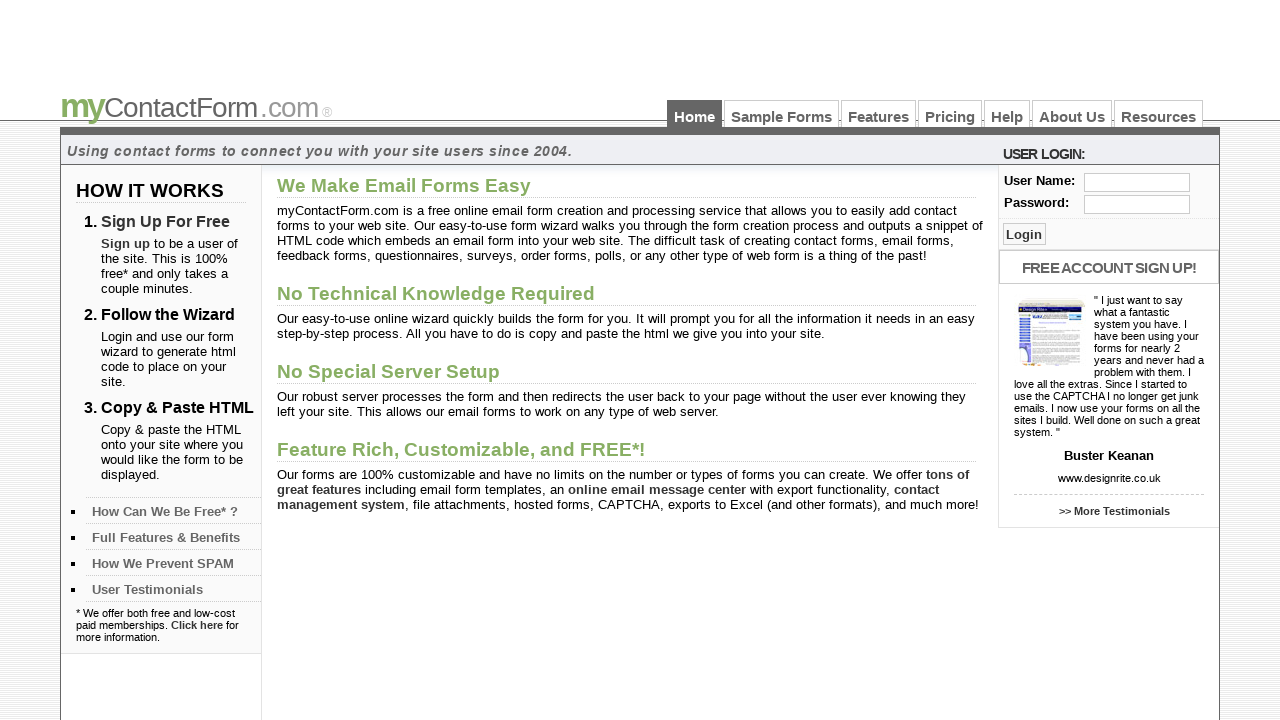

Filled username field with 'monali' on #user
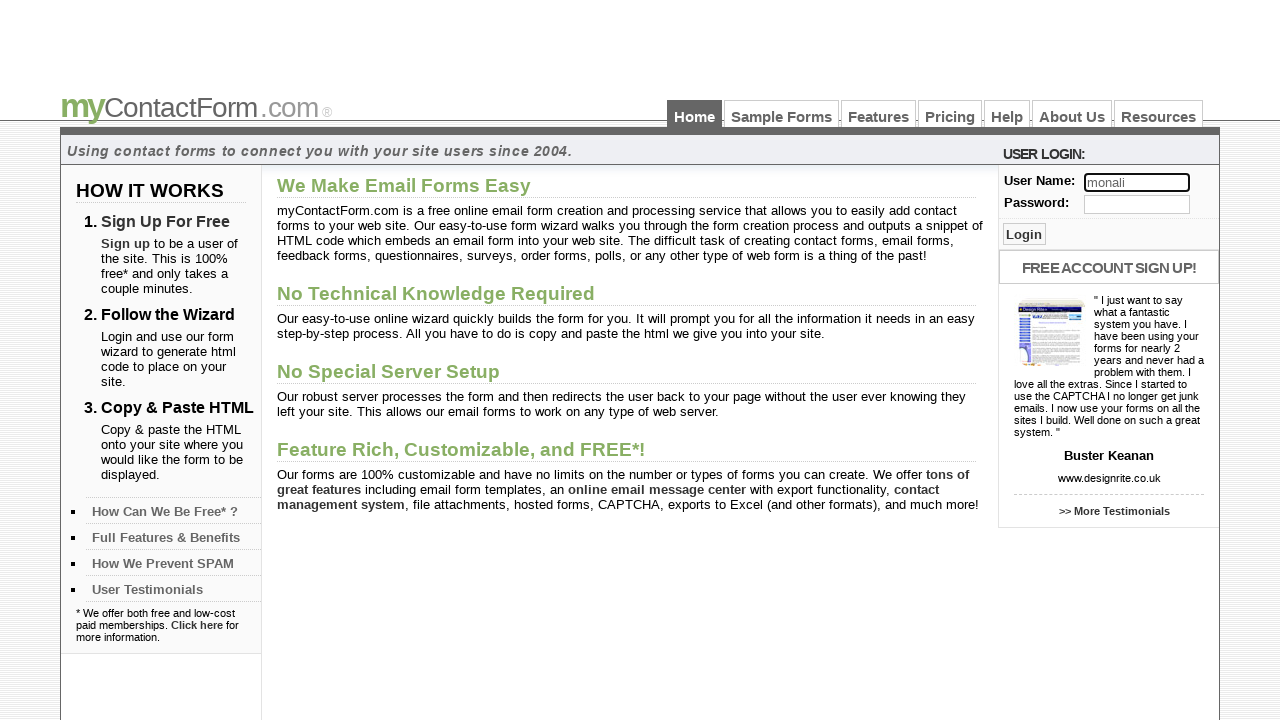

Filled password field with 'Himaja' on #pass
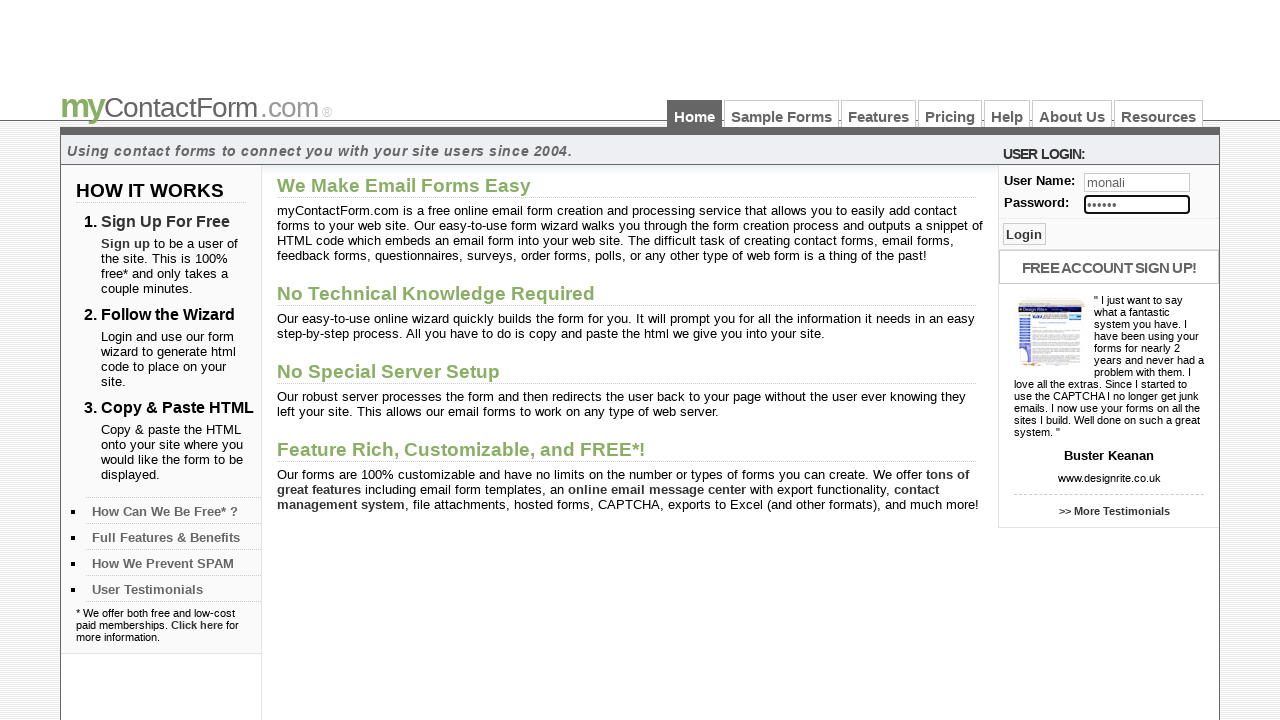

Clicked on Sample Forms link to navigate to Sample Forms section at (782, 114) on a:text('Sample Forms')
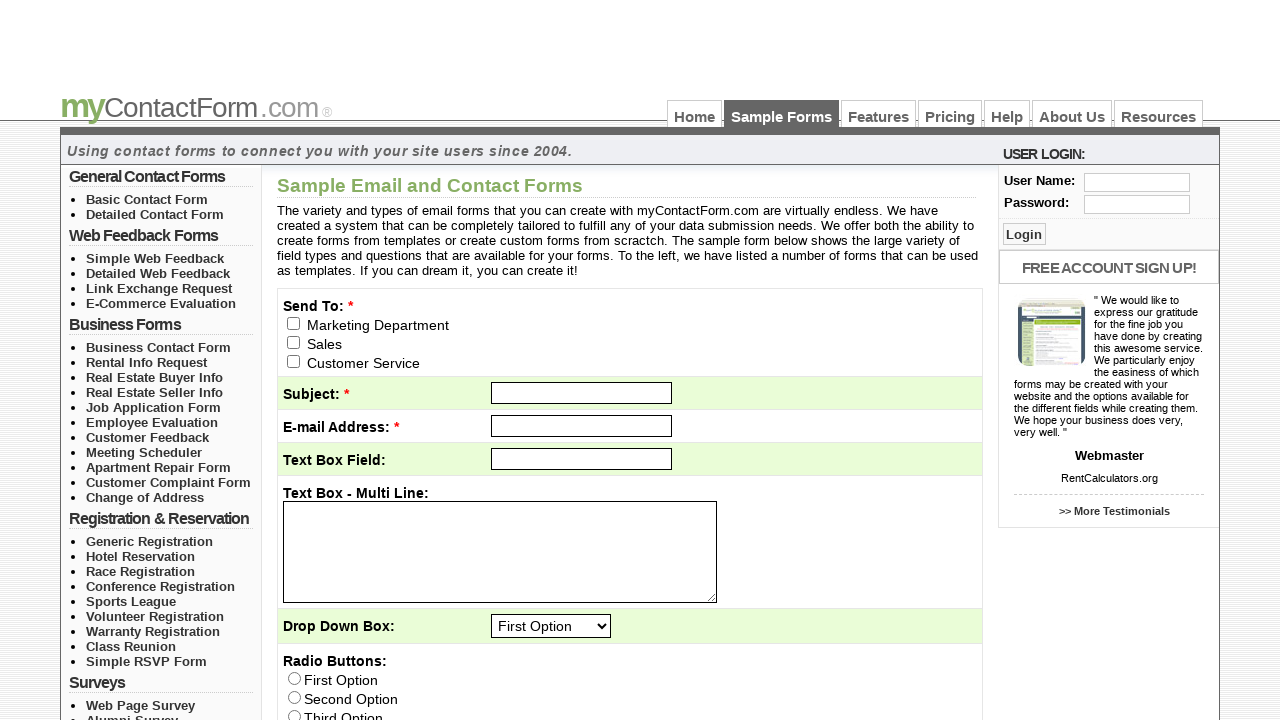

Scrolled to submit button
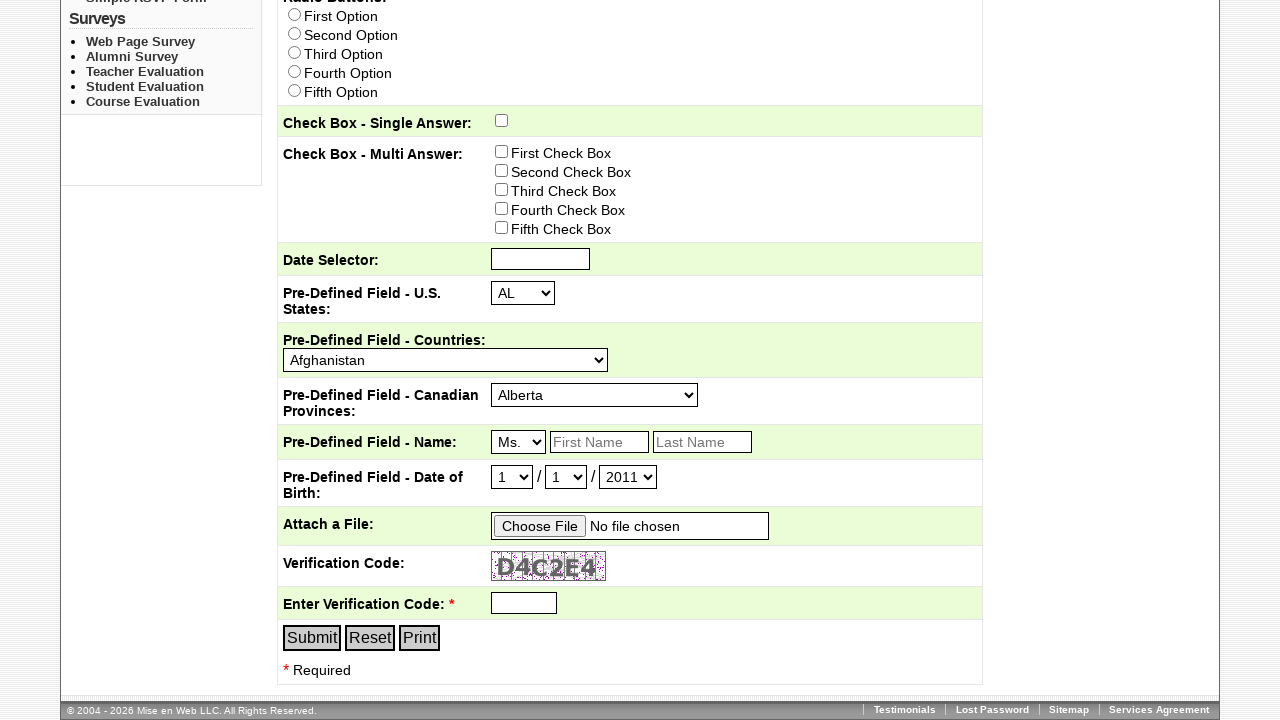

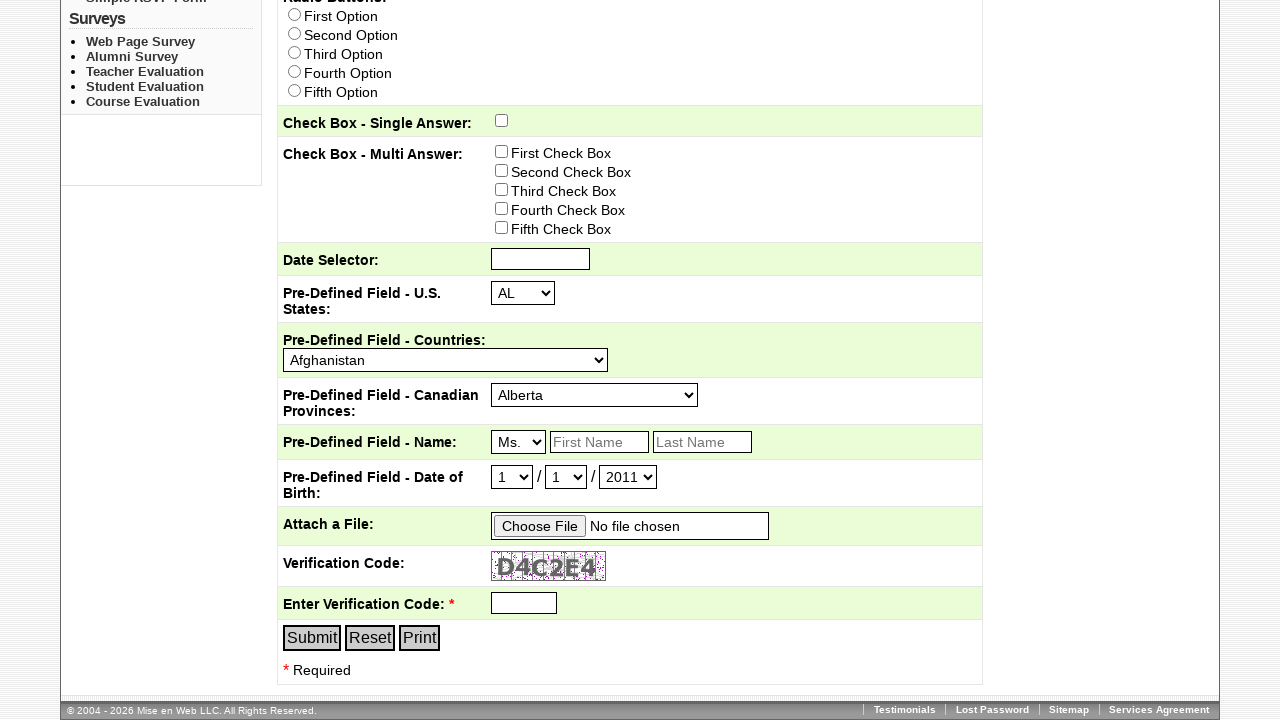